Navigates to the ShopSite demo page and clicks on the Partners navigation link in the navbar

Starting URL: https://www.shopsite.com/demo.html

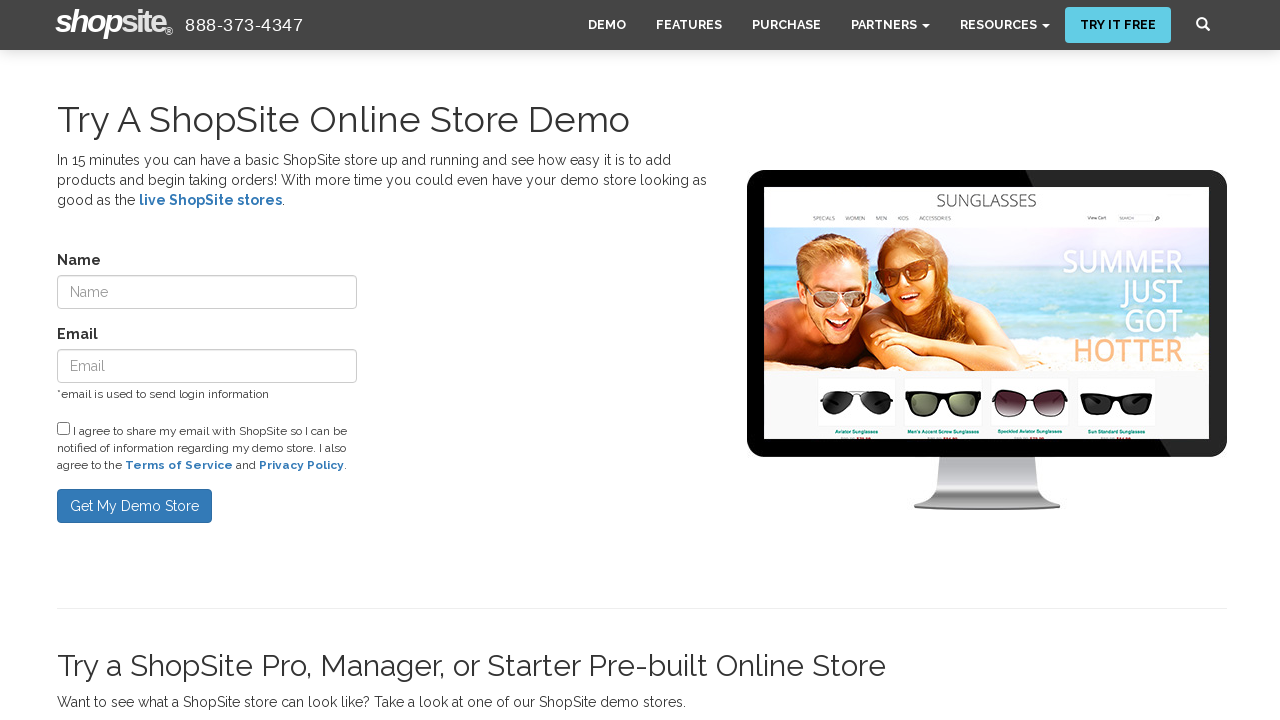

Navigated to ShopSite demo page
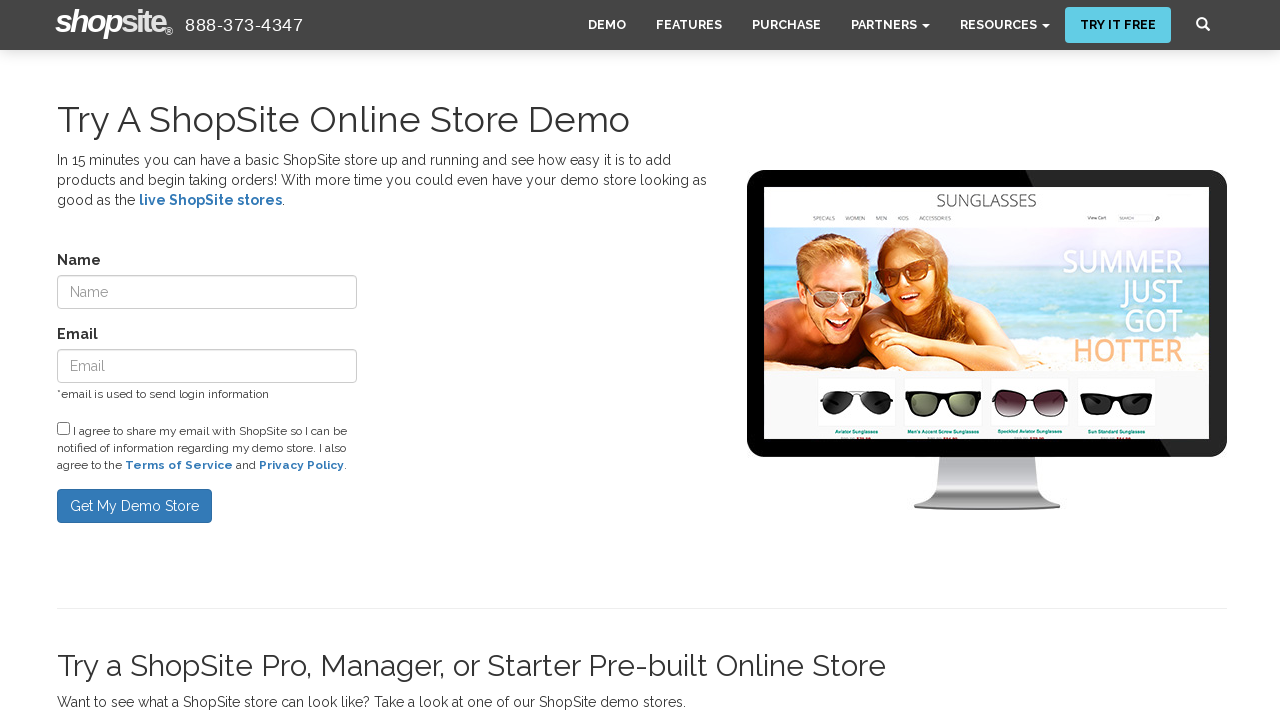

Clicked on Partners navigation link in navbar at (890, 25) on nav >> ul >> li:nth-child(4) >> a
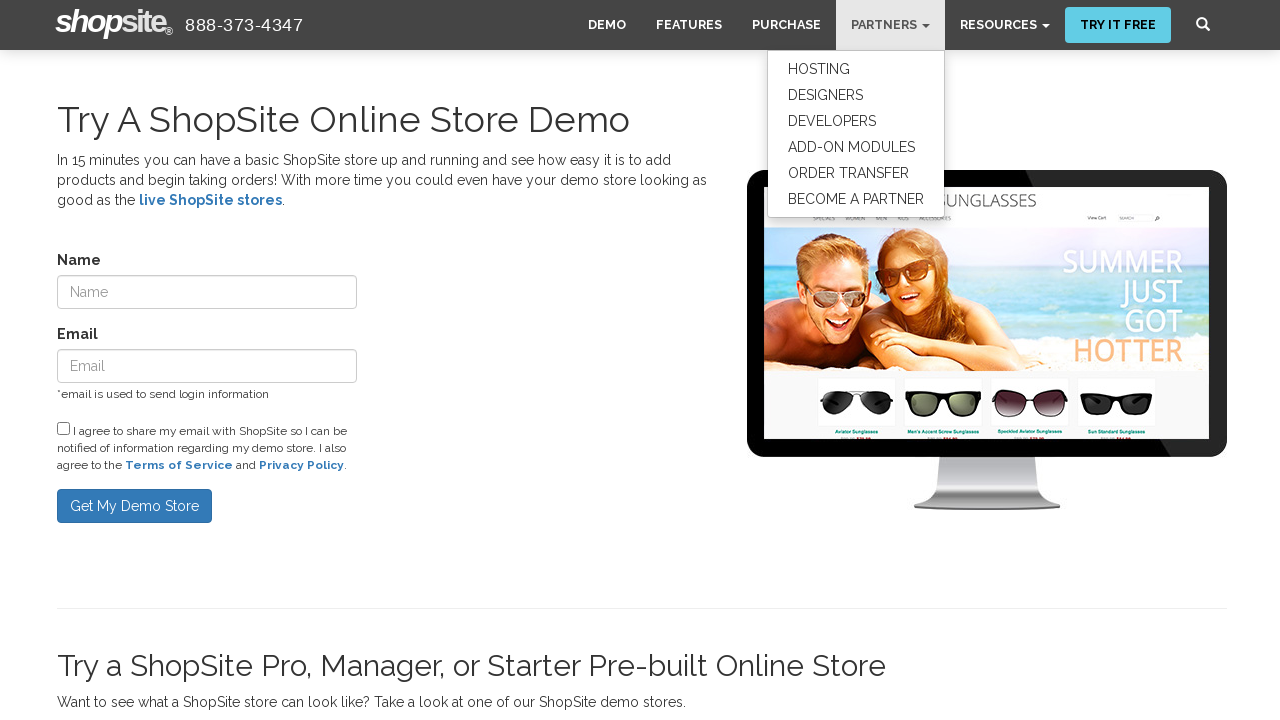

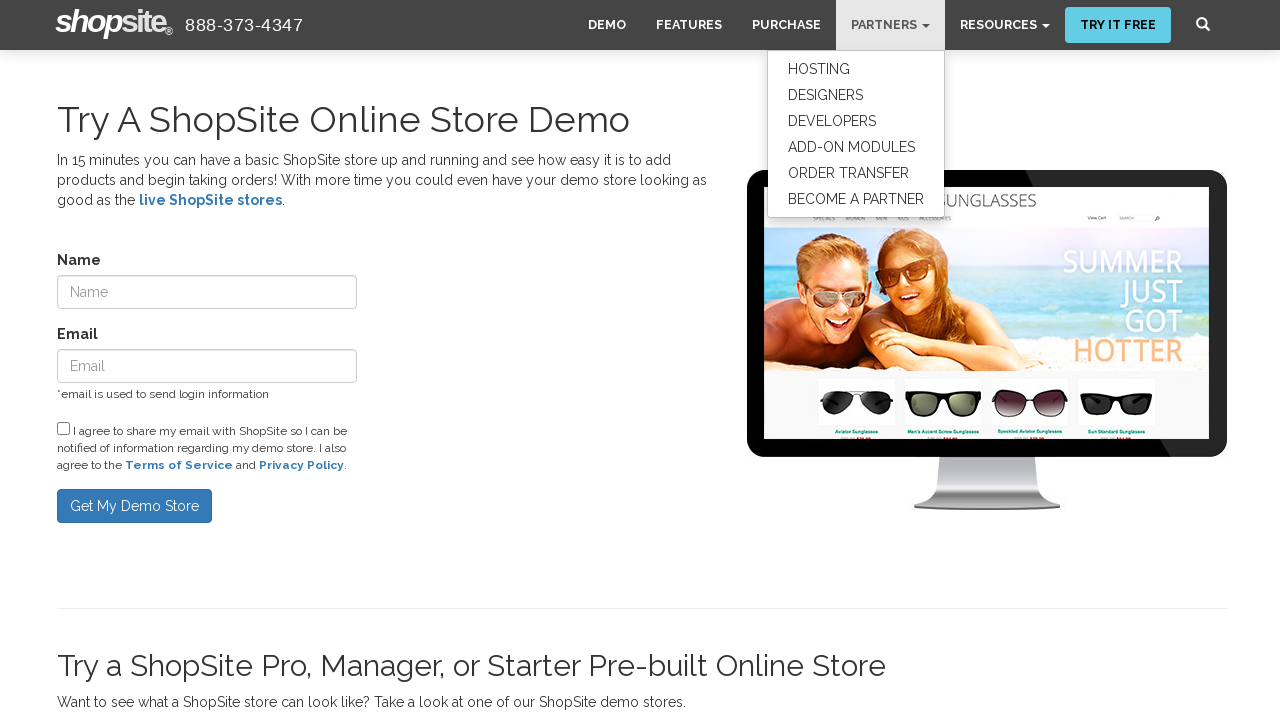